Tests dynamic property changes on a button element by waiting for it to become clickable/enabled after a delay

Starting URL: https://demoqa.com/dynamic-properties

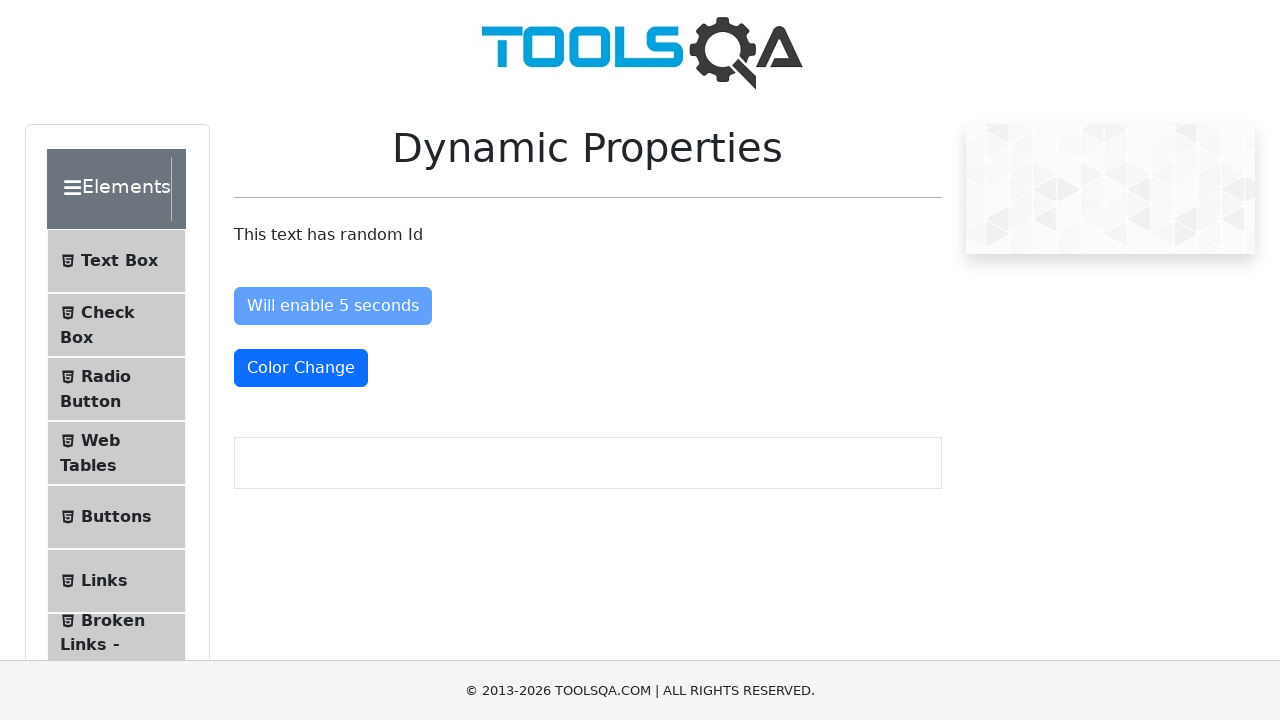

Waited for button to become enabled after 5 seconds
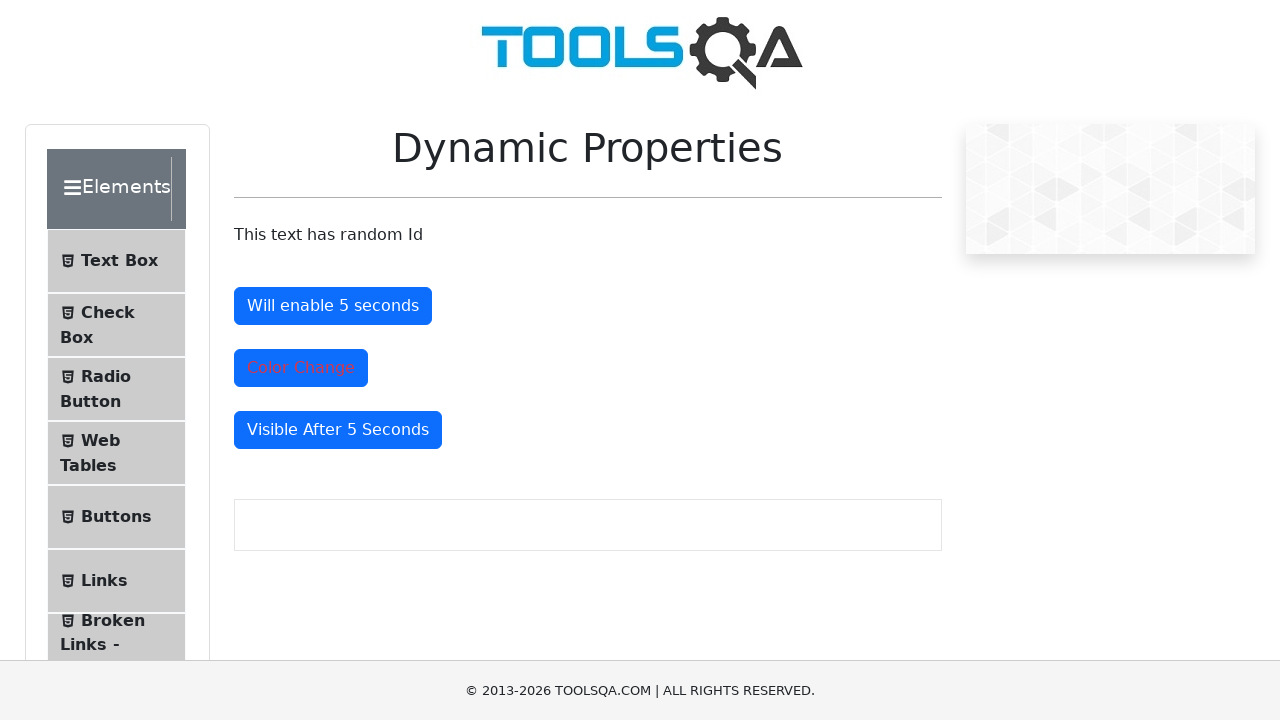

Located the enable button element
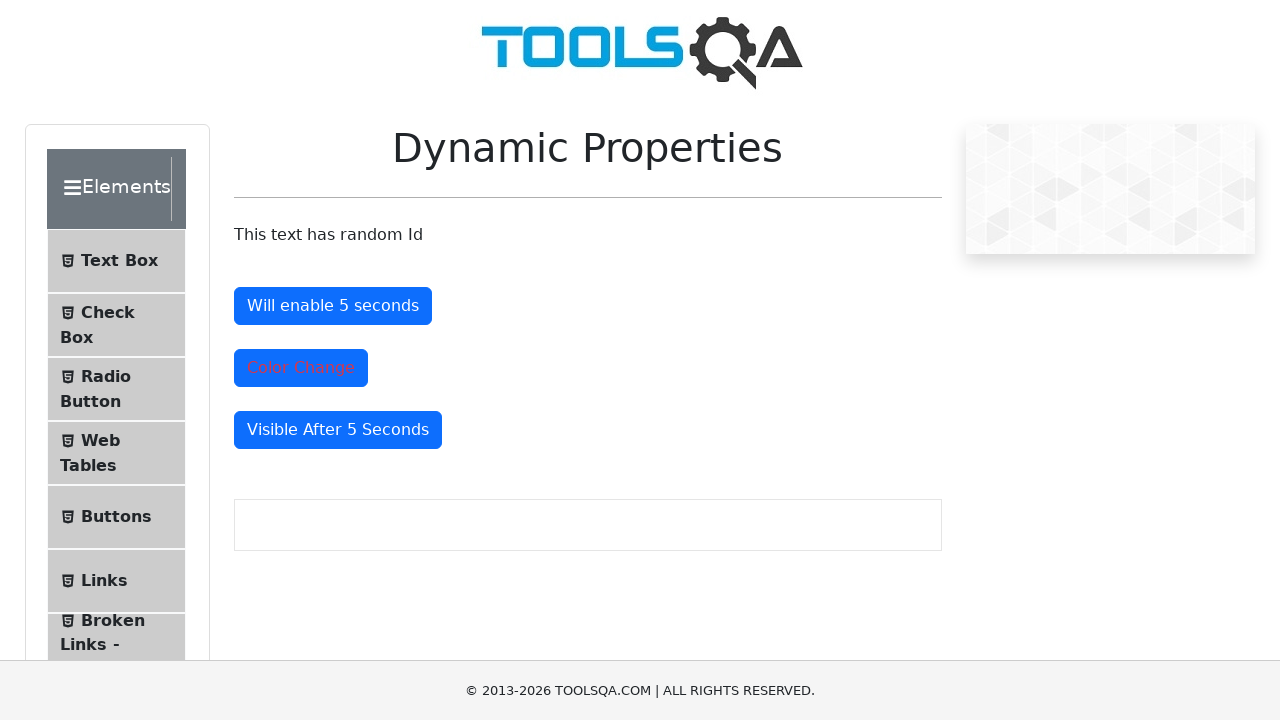

Verified button is enabled
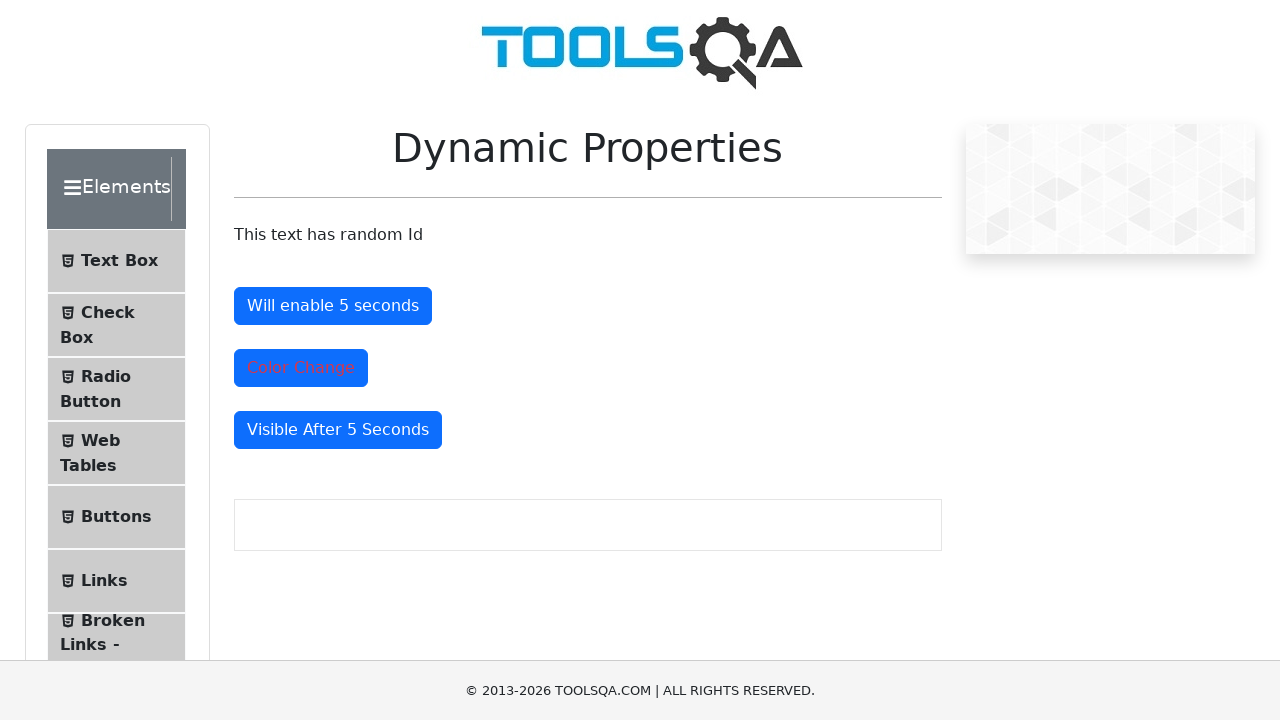

Confirmed button enabled state: True
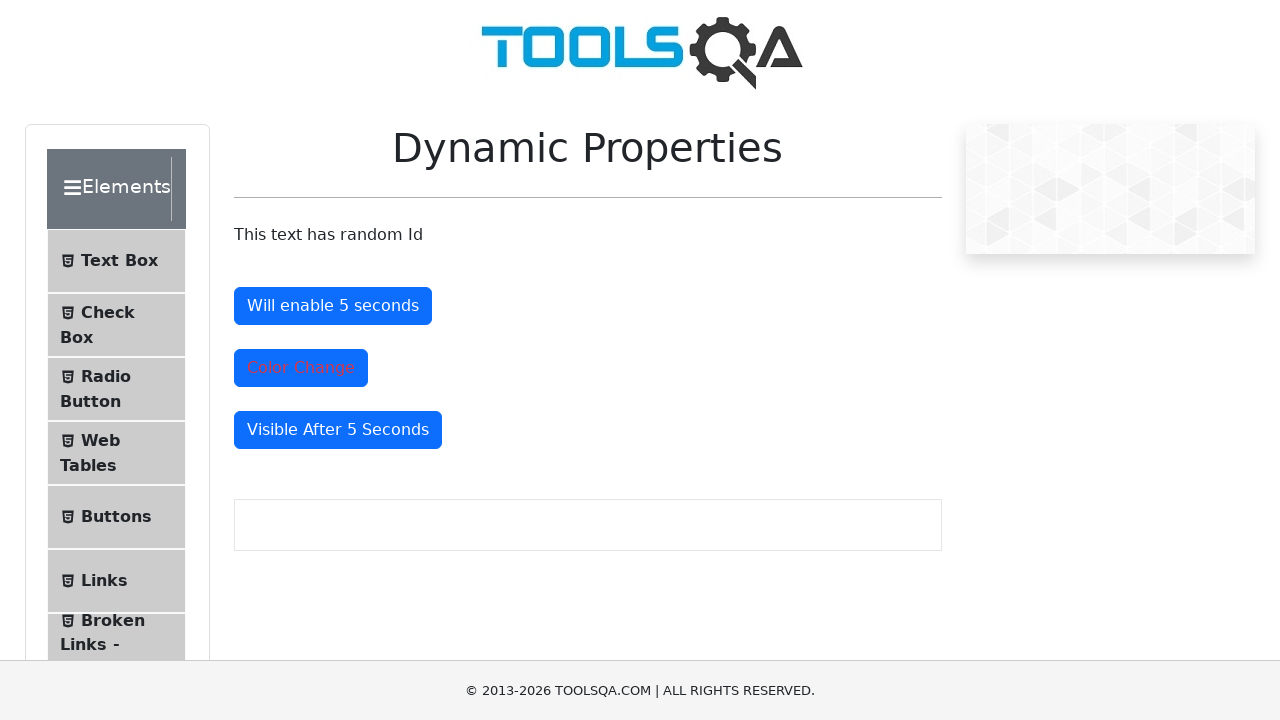

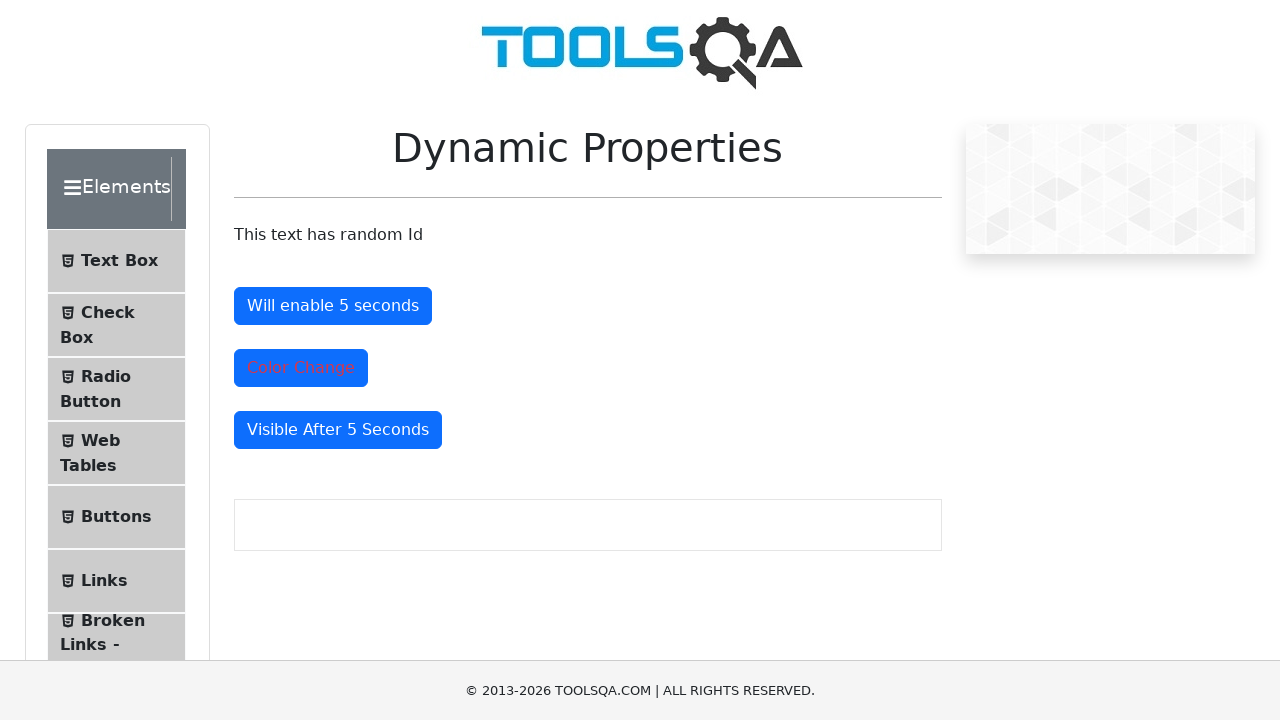